Tests that an error message is displayed when entering a decimal value

Starting URL: https://sngular-assesmet-app-5k34.vercel.app

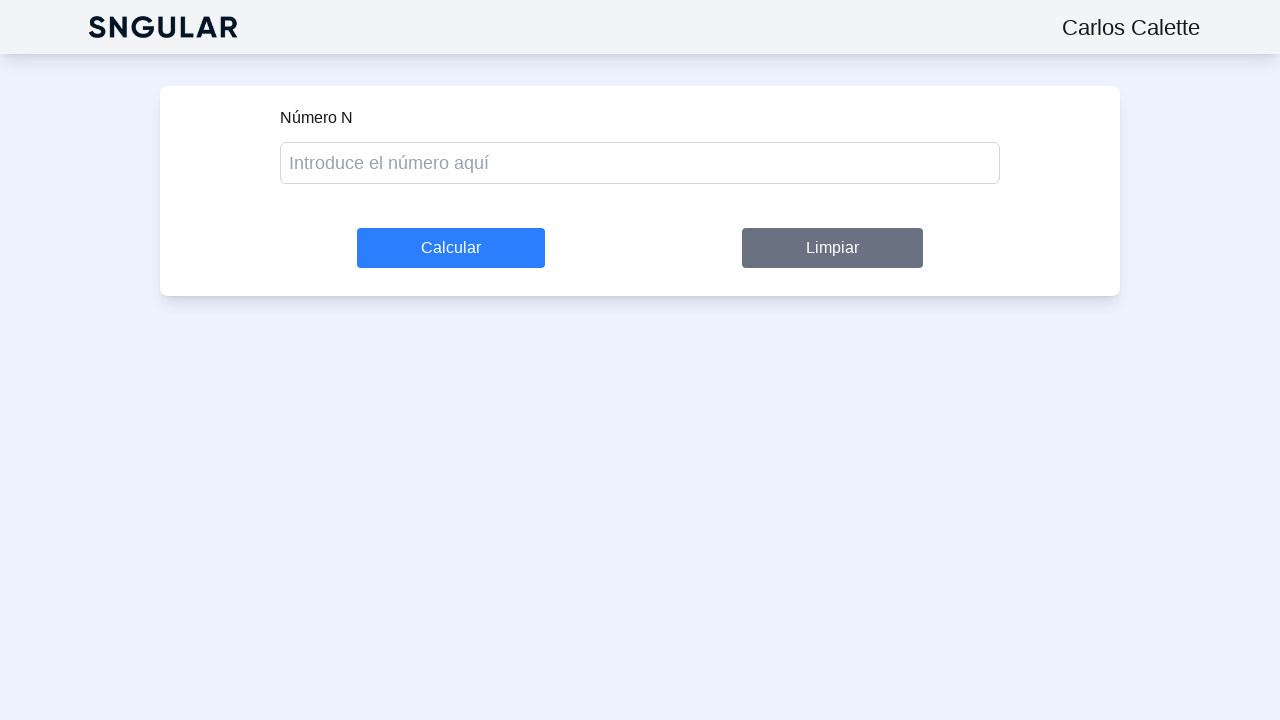

Filled form input with decimal value '3.7' on [data-testid="form-input"]
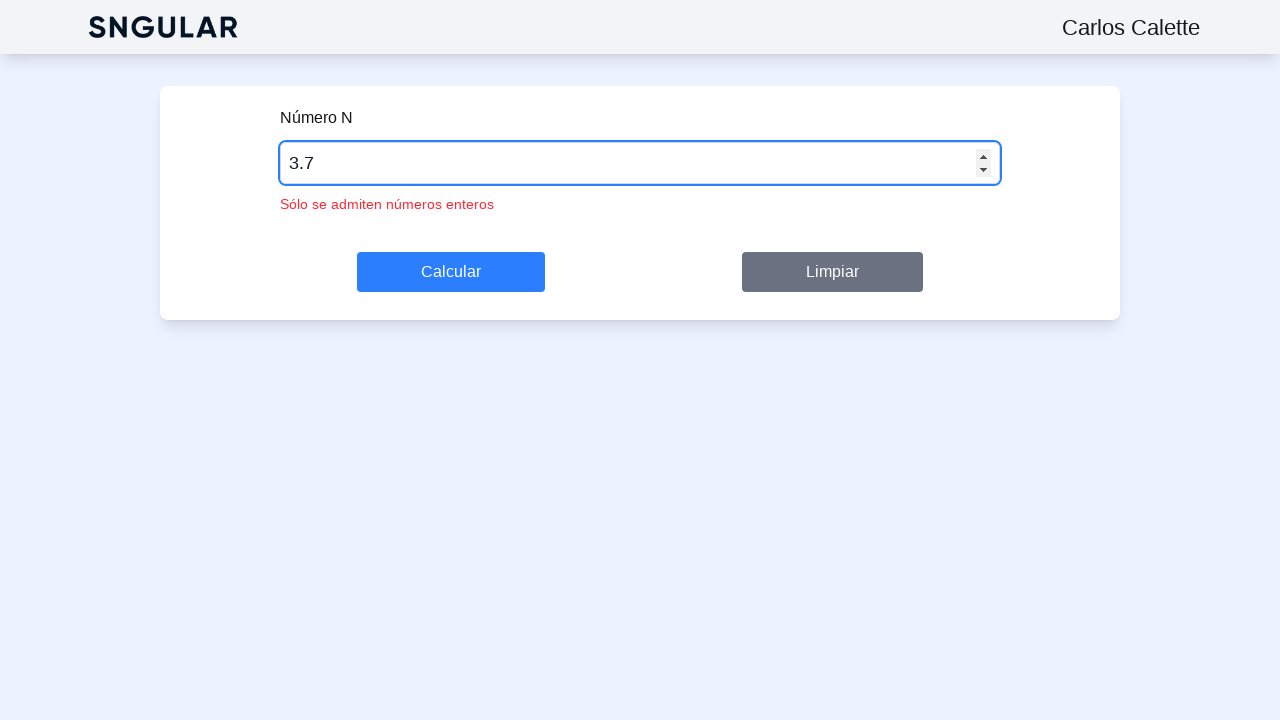

Error message appeared after entering decimal value
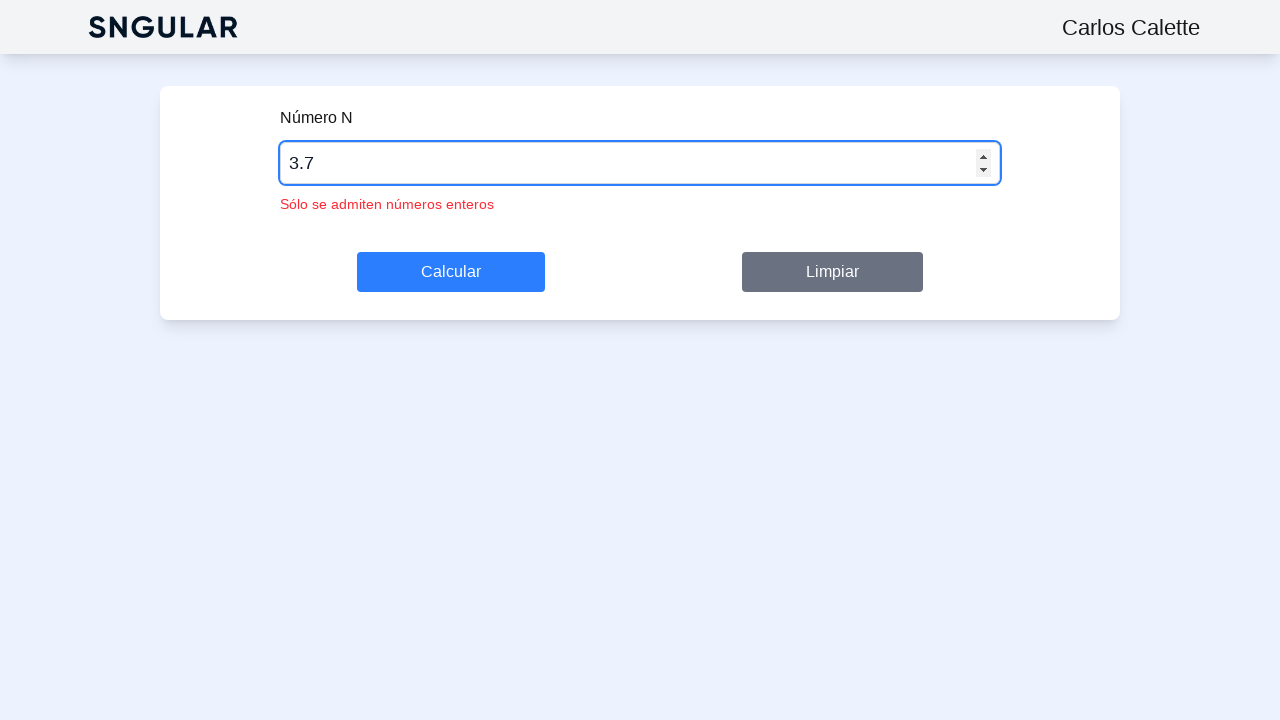

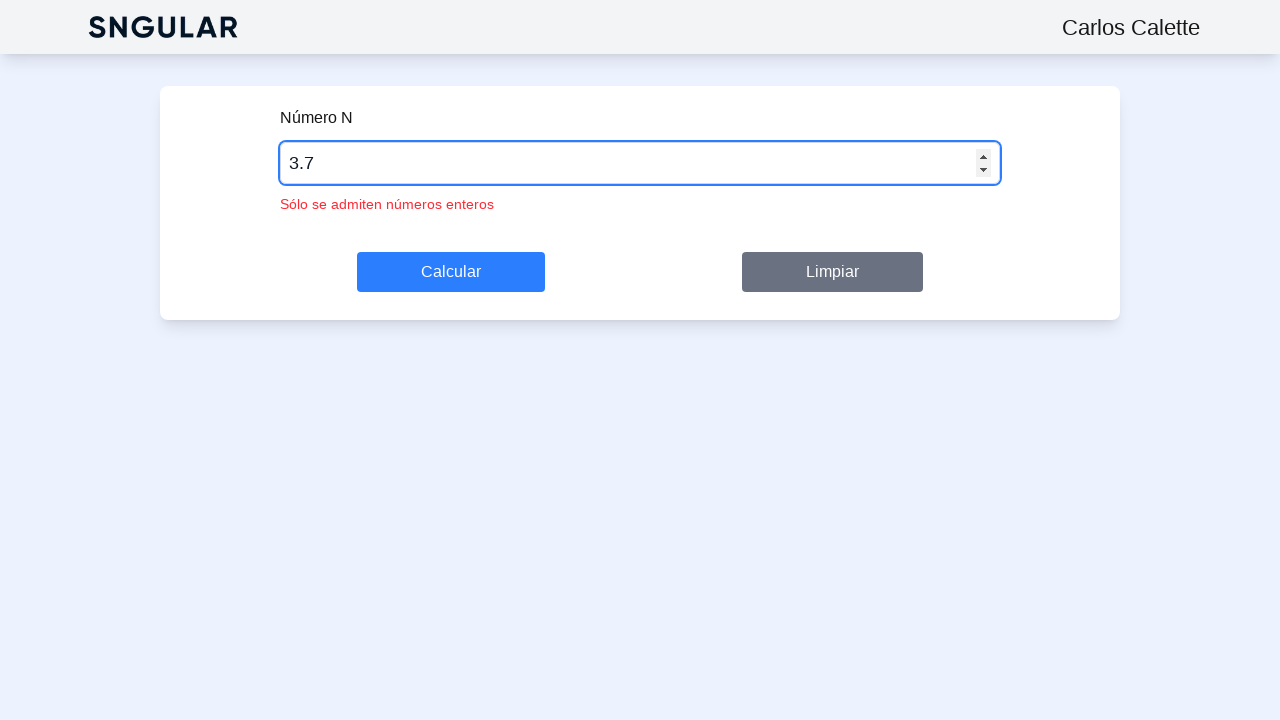